Tests the Python.org search functionality by entering text in the search field, clearing it, entering new text, and submitting the search

Starting URL: http://www.python.org

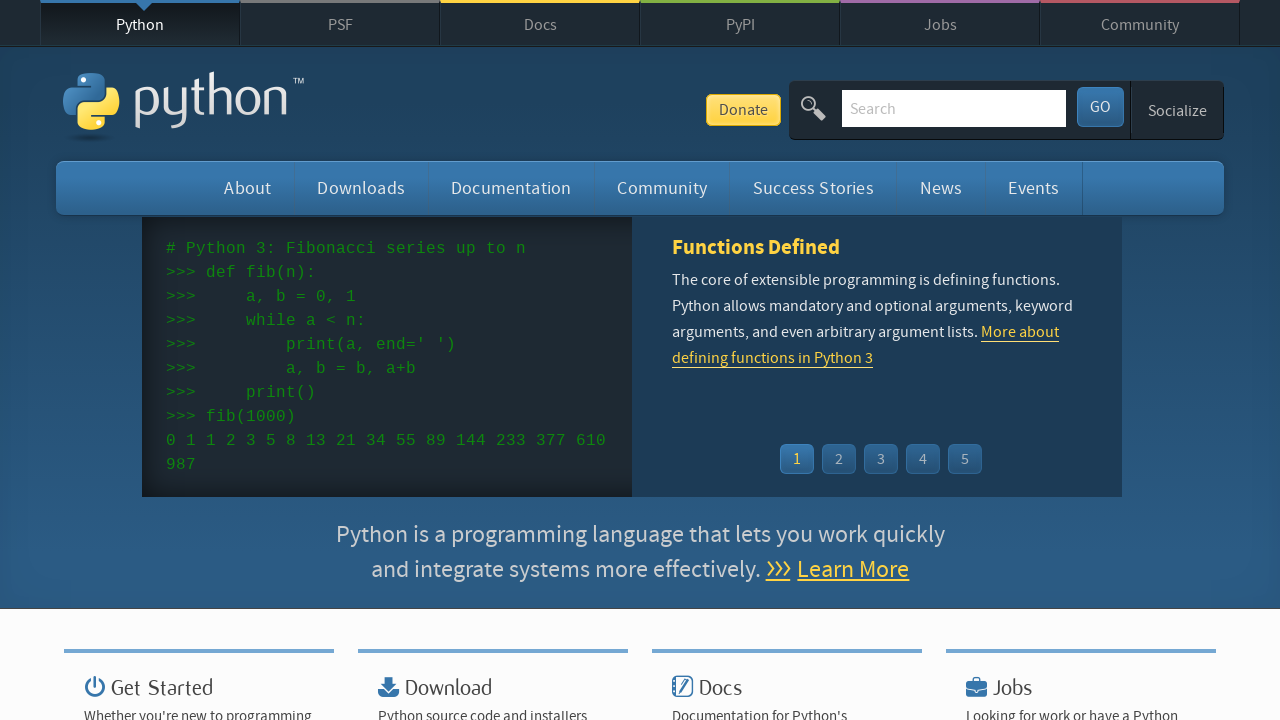

Verified page title contains 'Python'
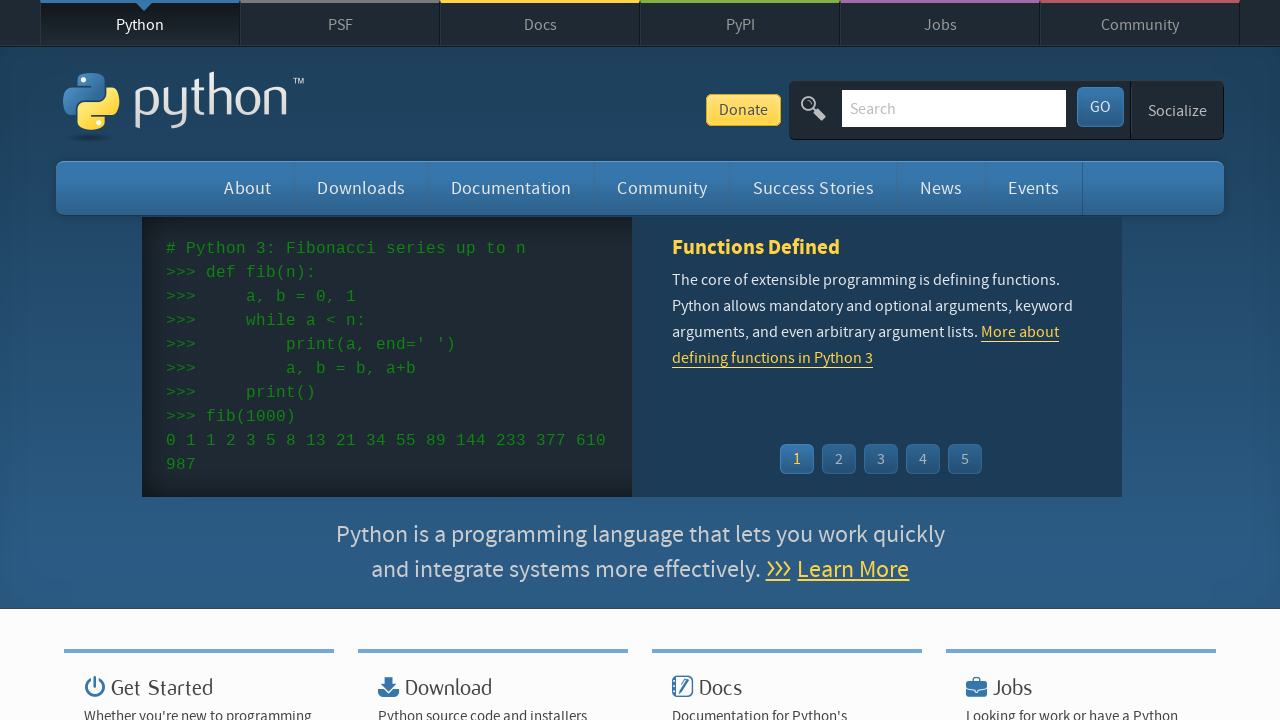

Located search field using xpath
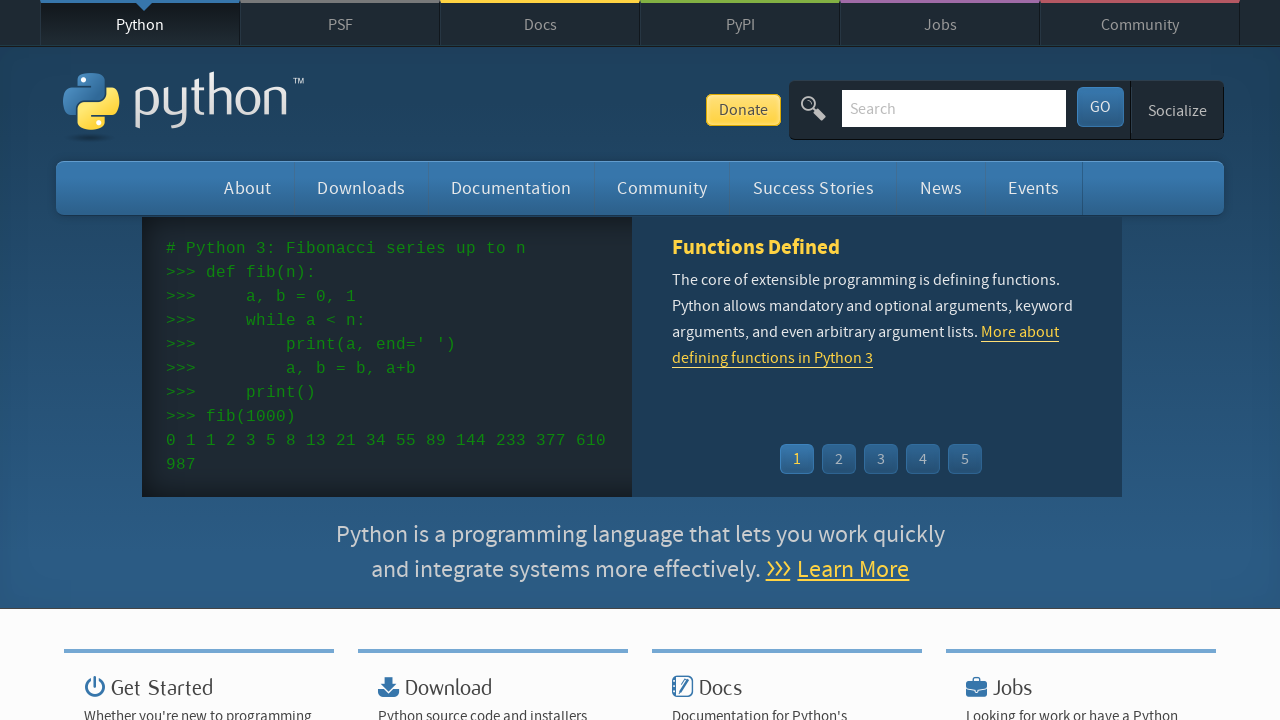

Filled search field with 'pycon' on xpath=//input[@class="search-field"]
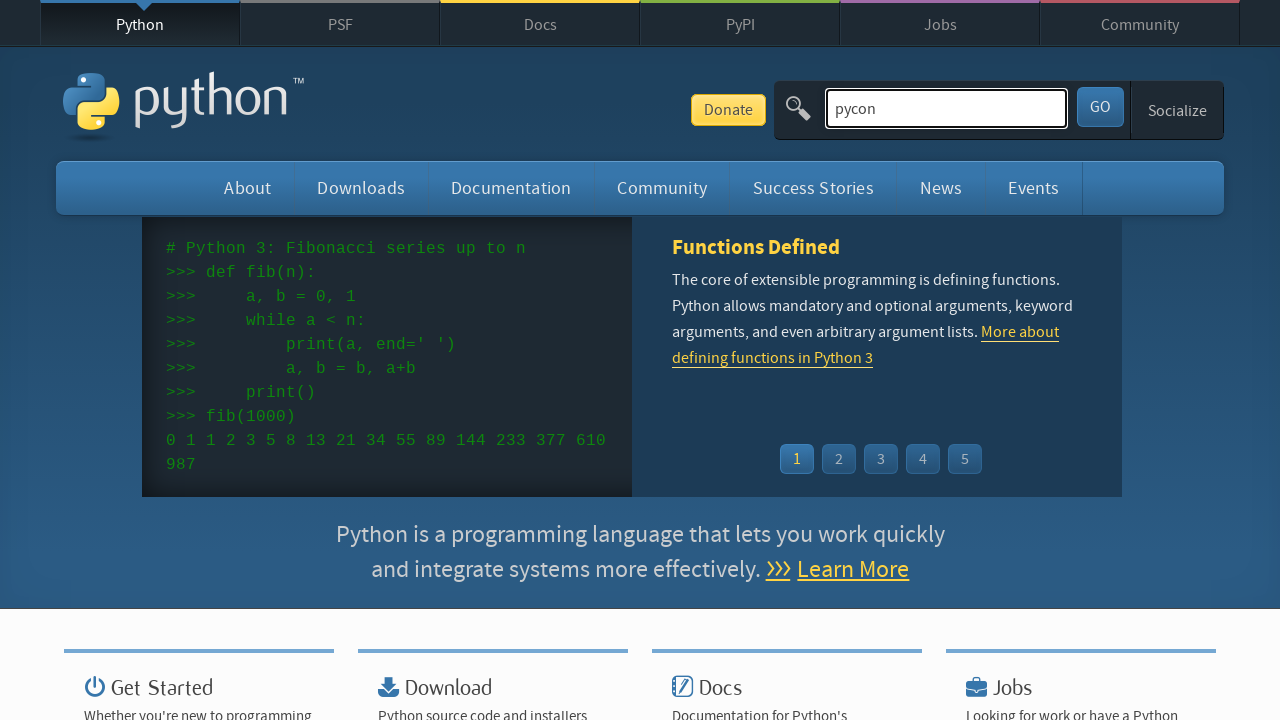

Cleared search field on xpath=//input[@class="search-field"]
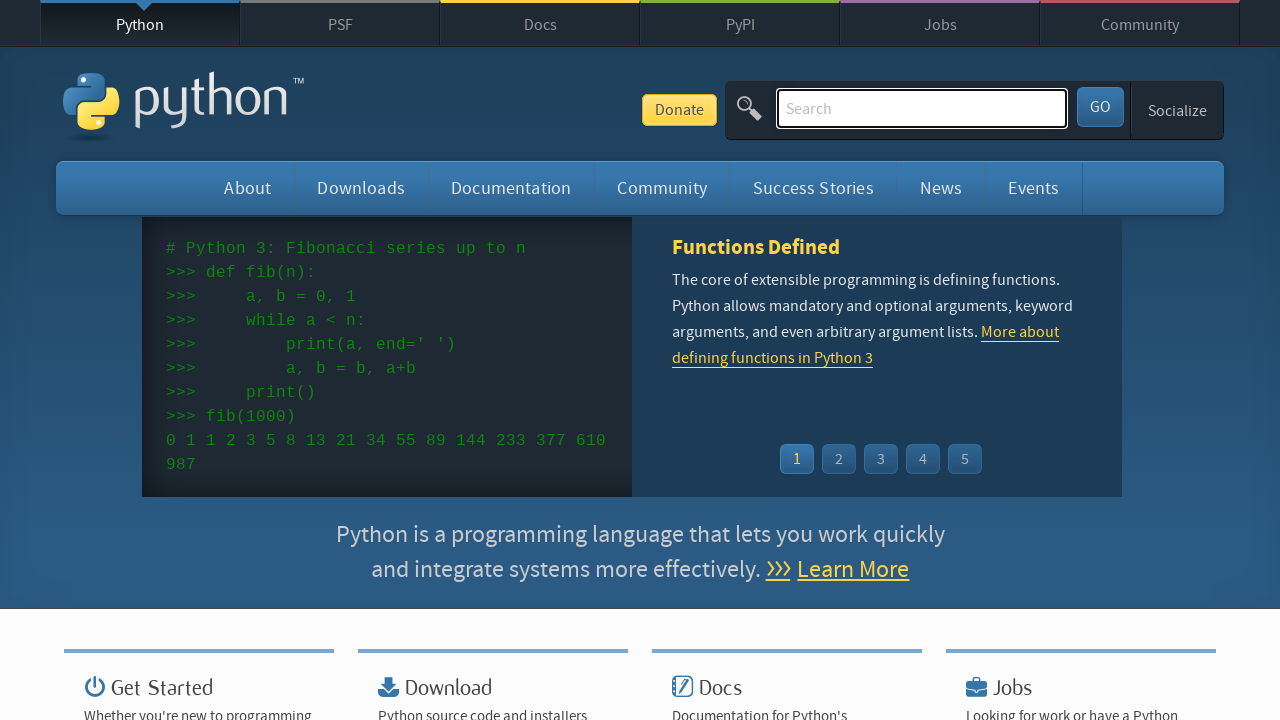

Filled search field with 'py' on xpath=//input[@class="search-field"]
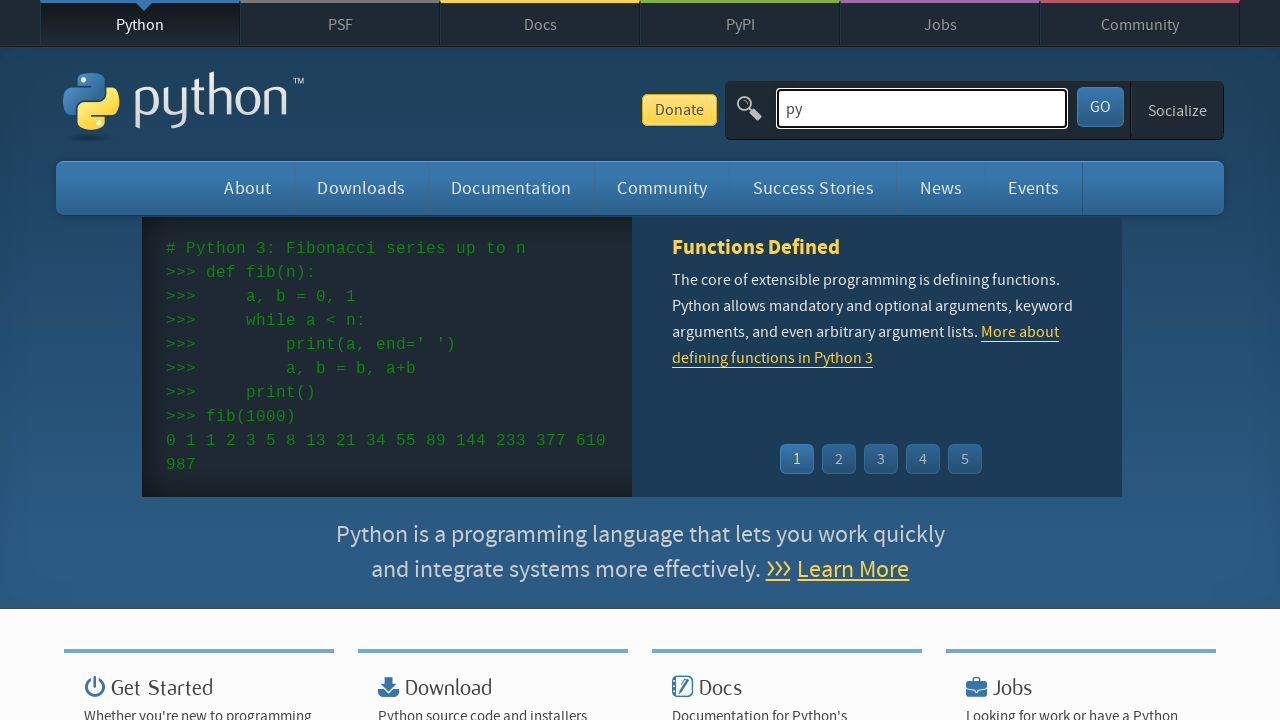

Submitted search by pressing Enter on xpath=//input[@class="search-field"]
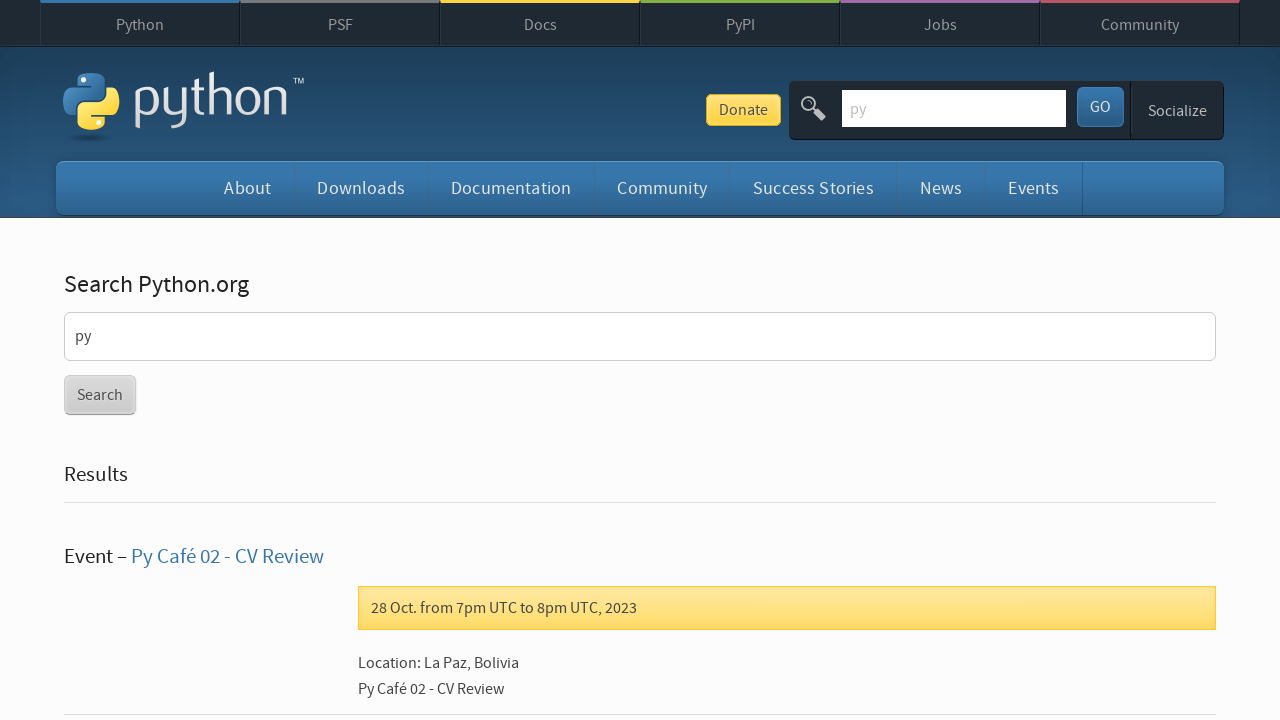

Search results page loaded (networkidle)
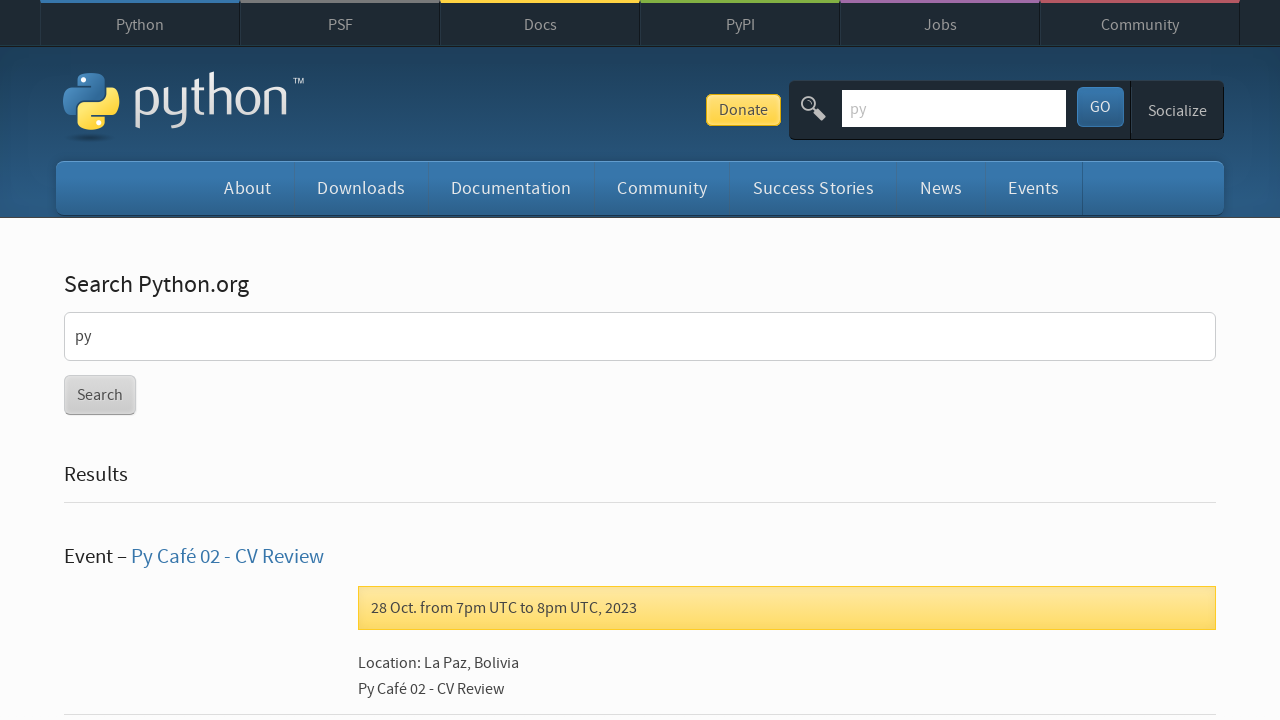

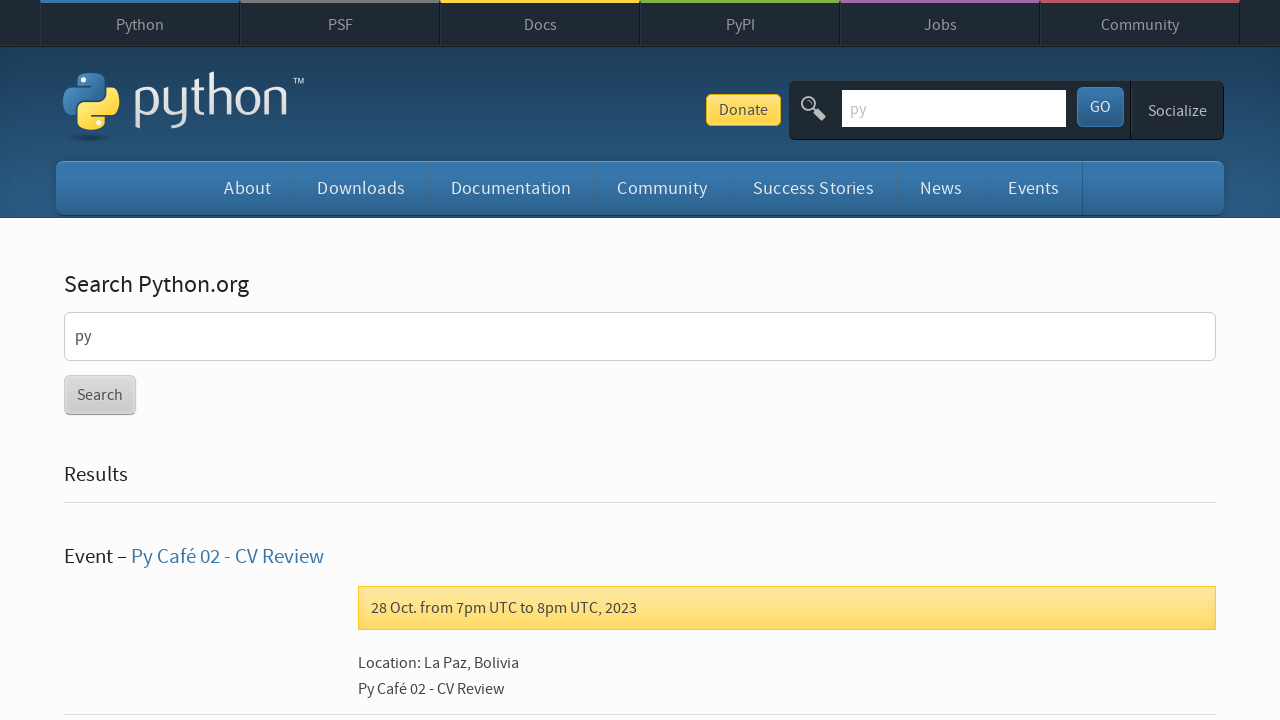